Navigates to a practice page and interacts with a table element to verify table structure and content

Starting URL: http://qaclickacademy.com/practice.php

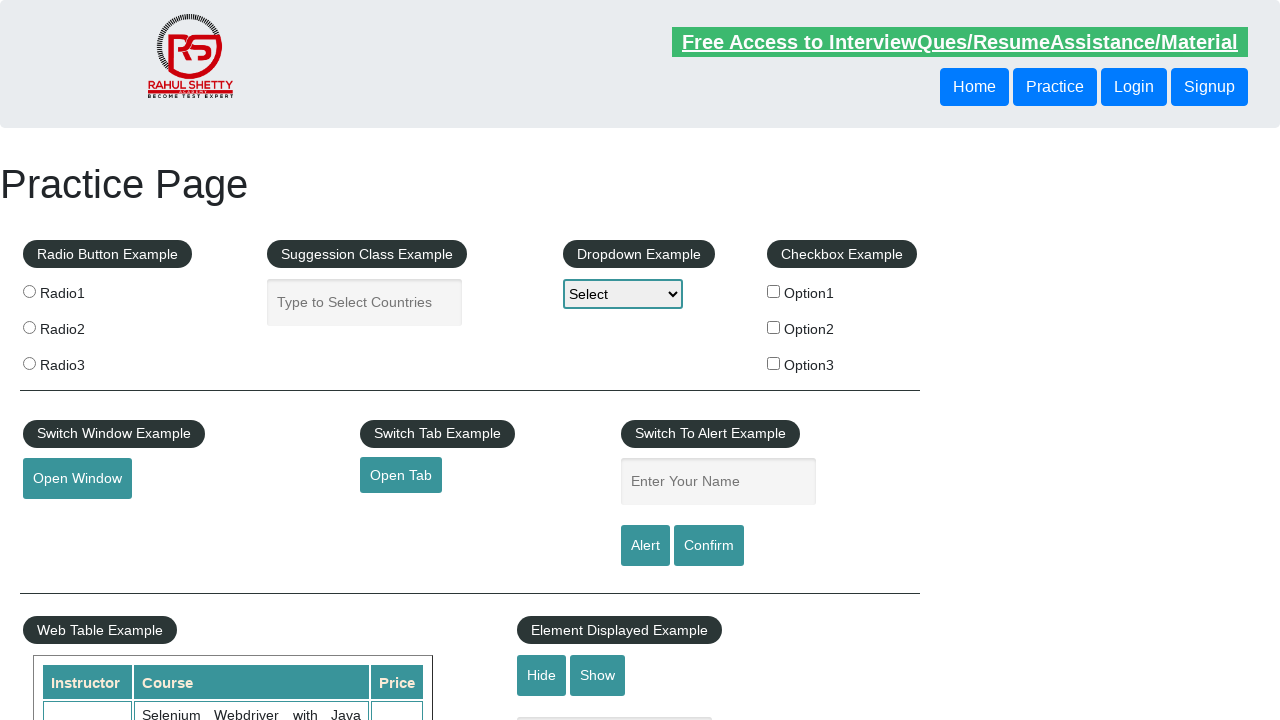

Waited for table element with id 'product' to load
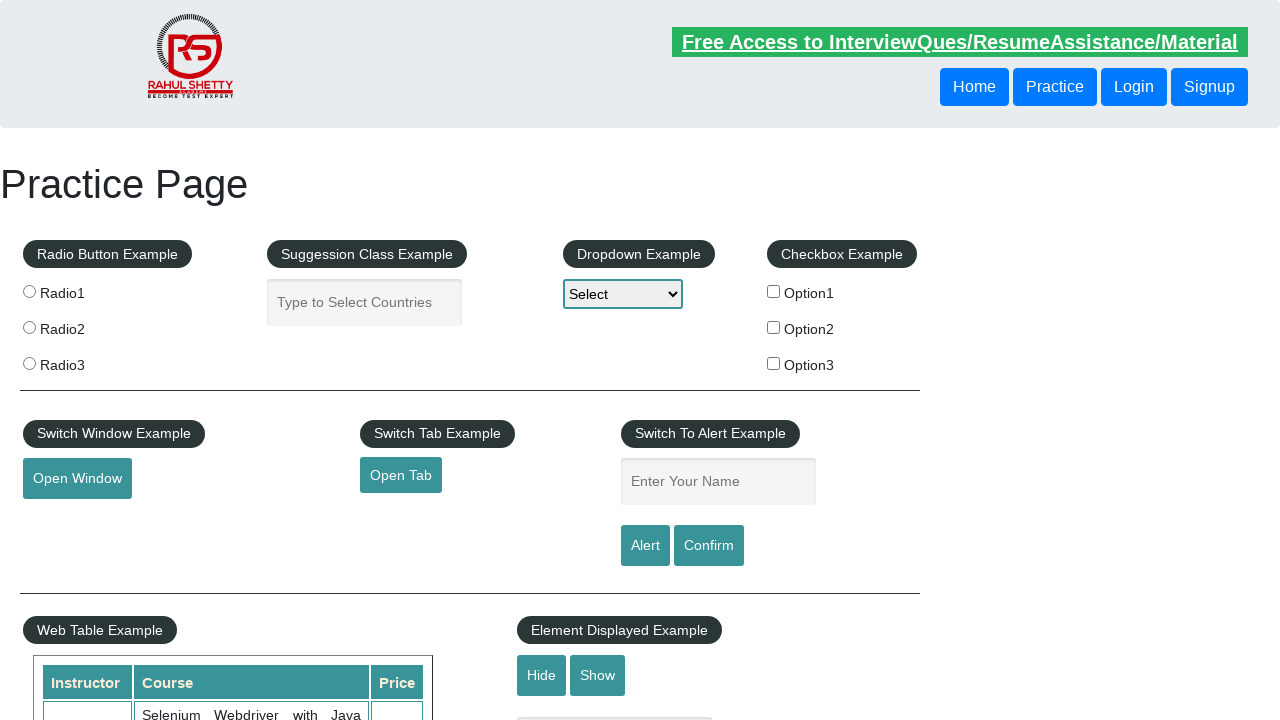

Located table element with id 'product'
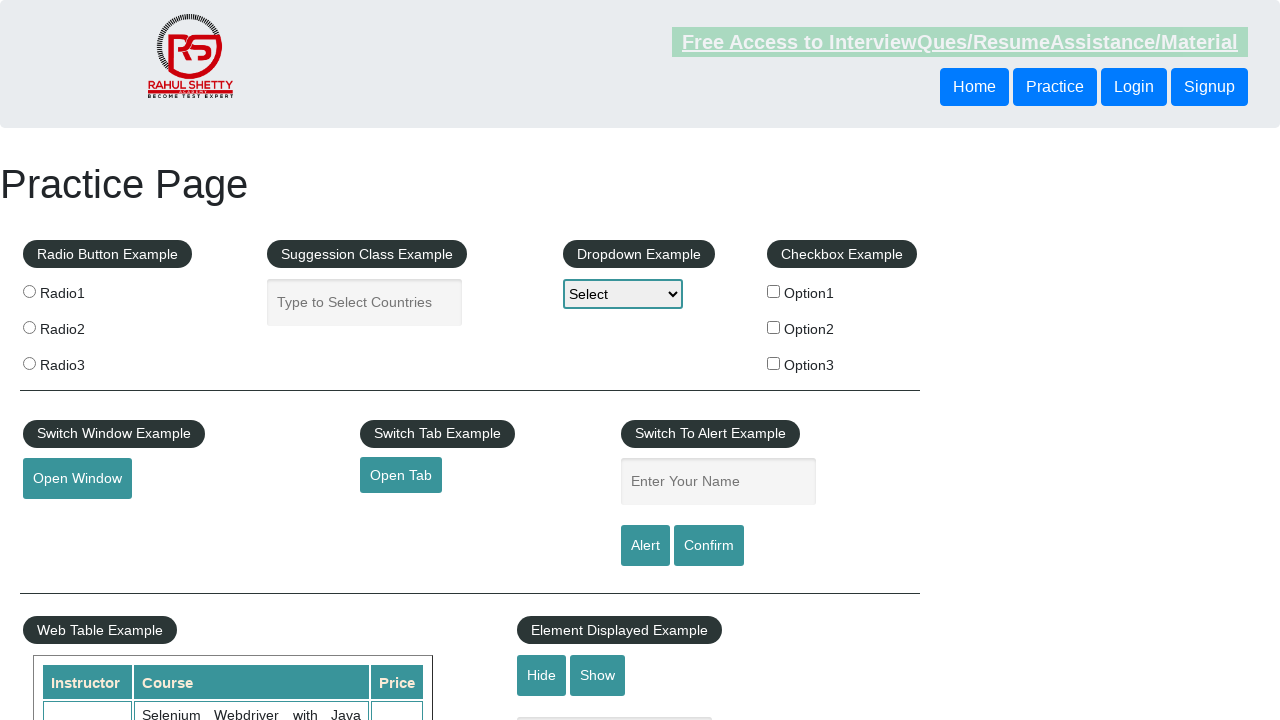

Counted table rows: 20 rows found
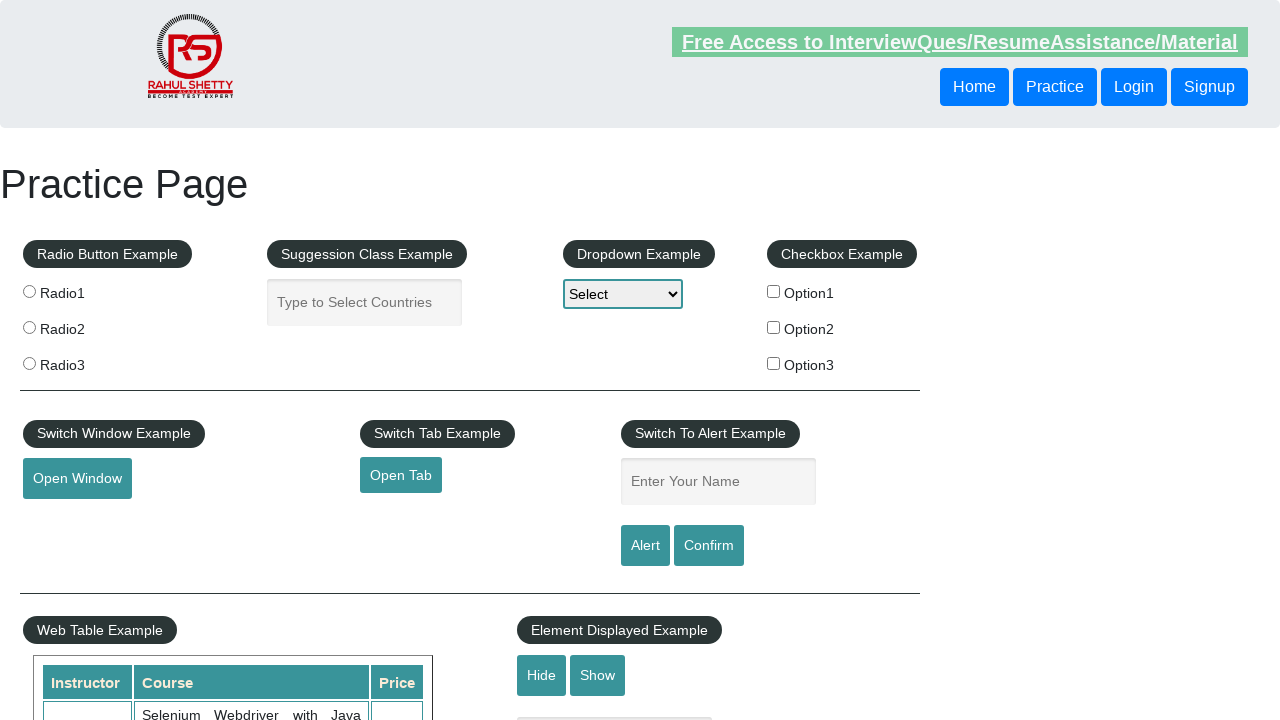

Counted table columns: 3 columns found
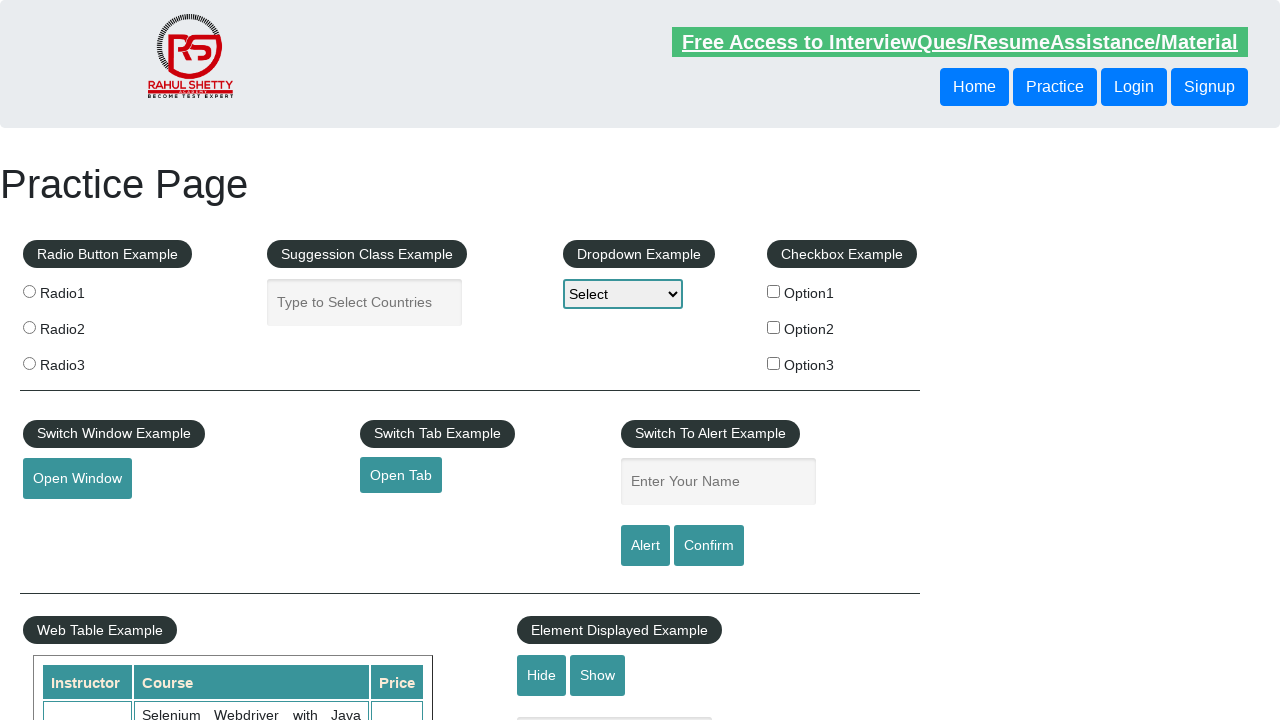

Retrieved all cells from the third row of the table
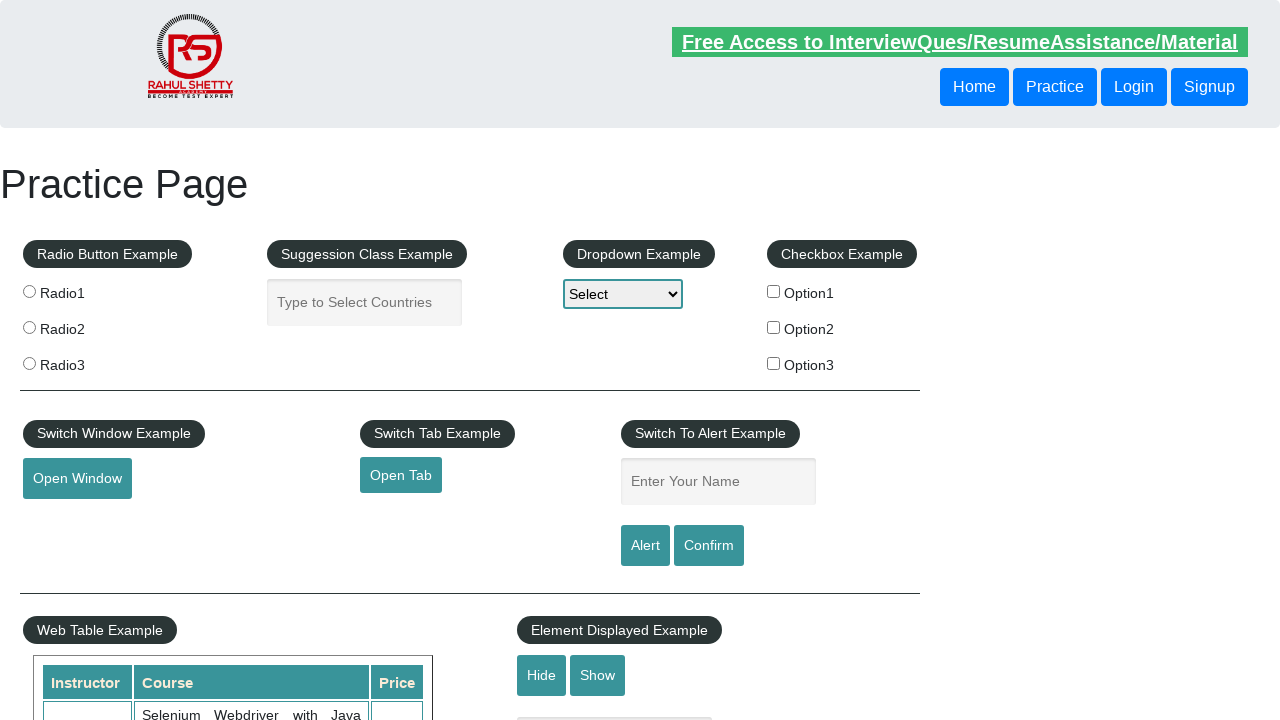

Extracted cell content: 'Rahul Shetty'
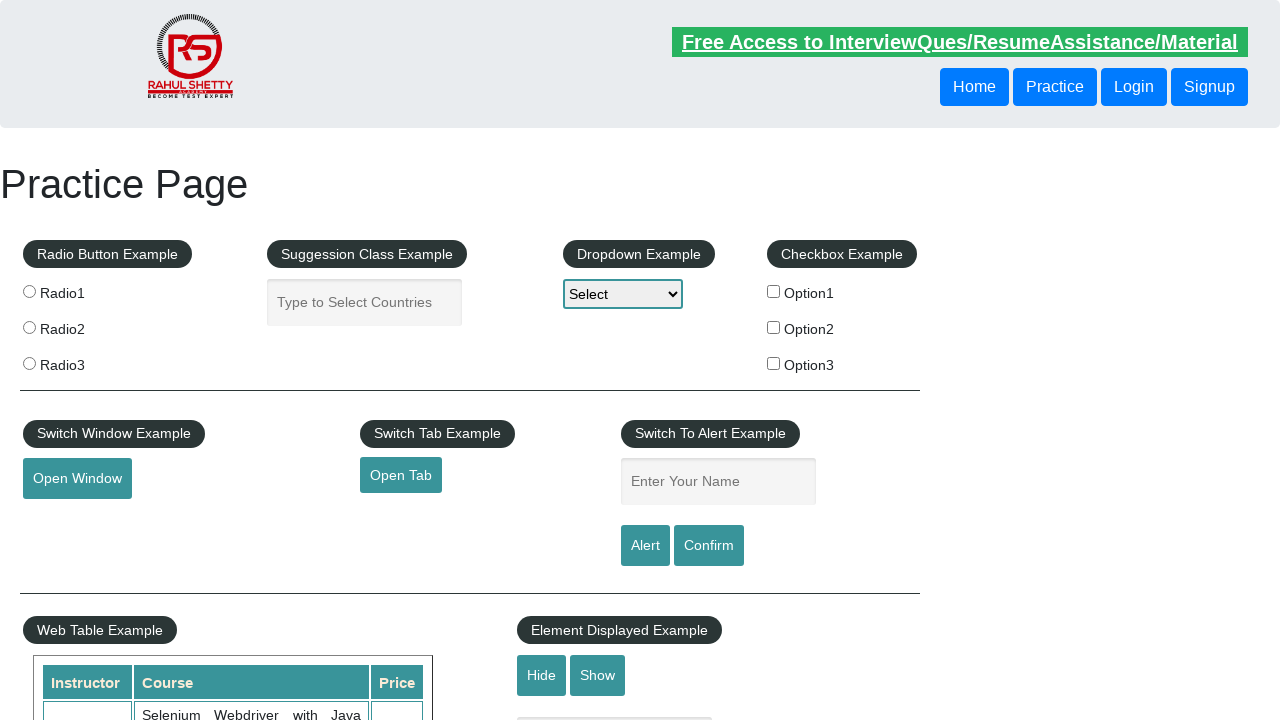

Extracted cell content: 'Learn SQL in Practical + Database Testing from Scratch'
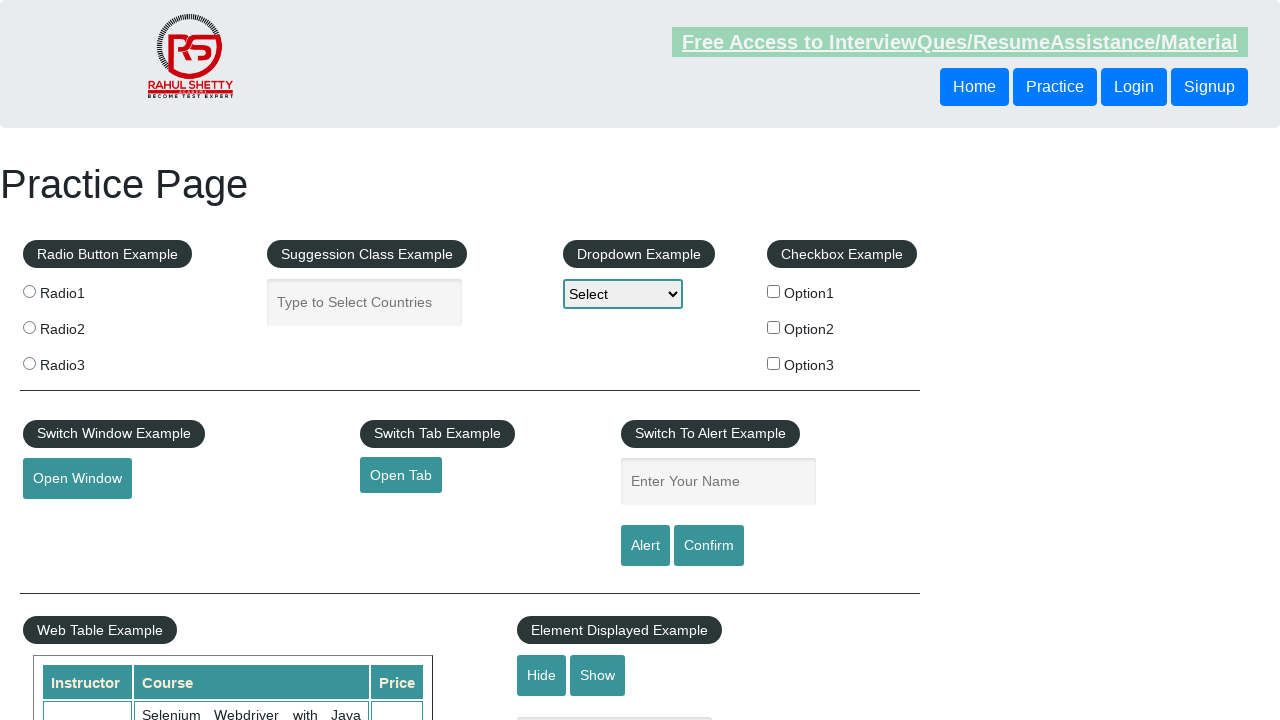

Extracted cell content: '25'
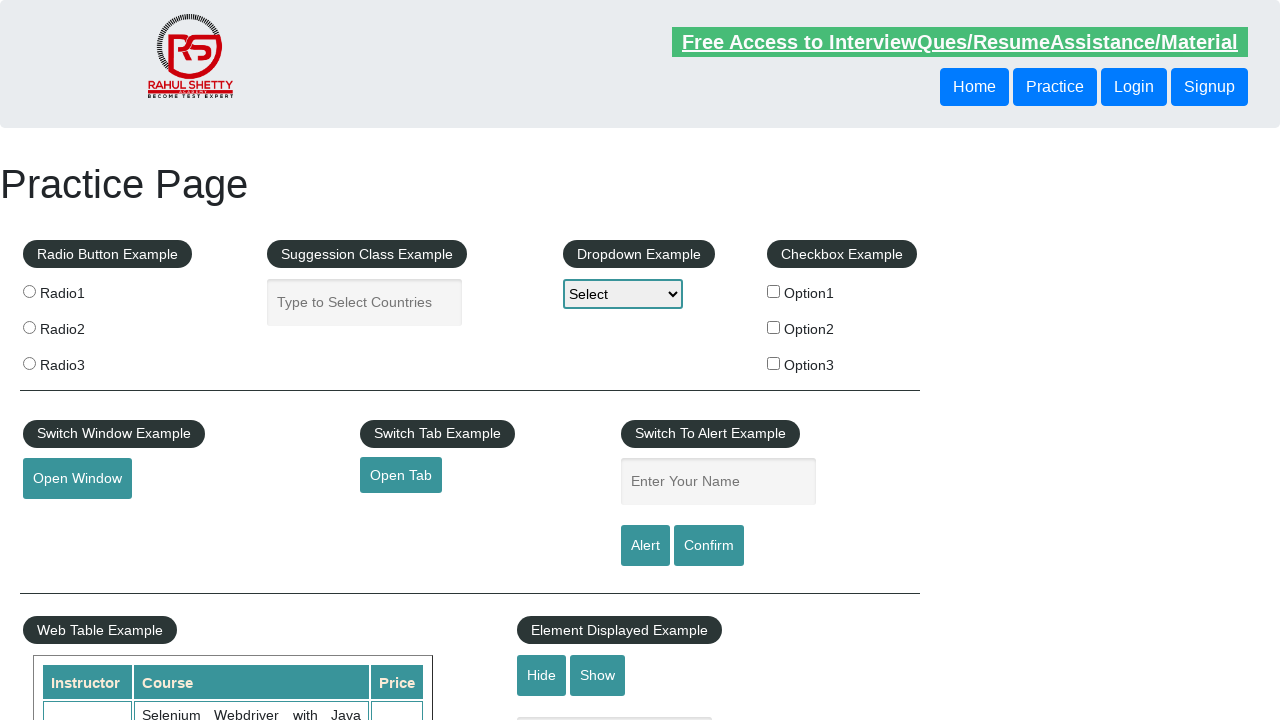

Extracted cell content: 'Dwayne'
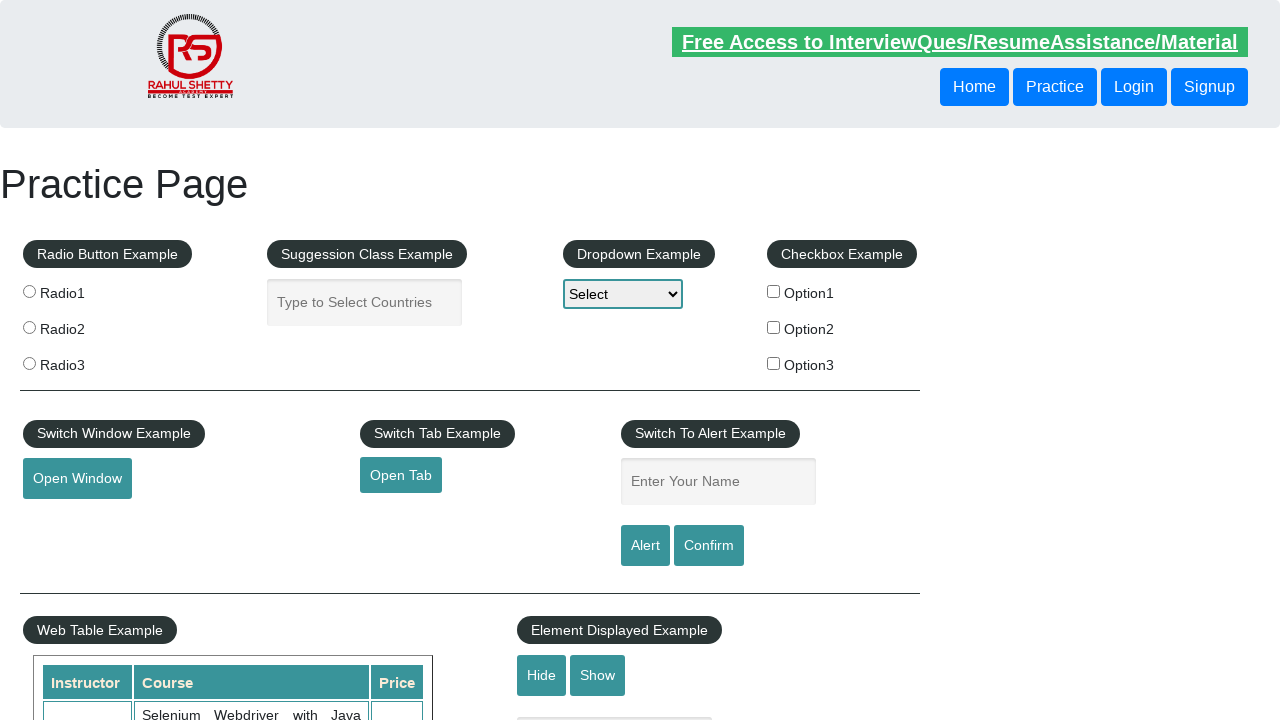

Extracted cell content: 'Manager'
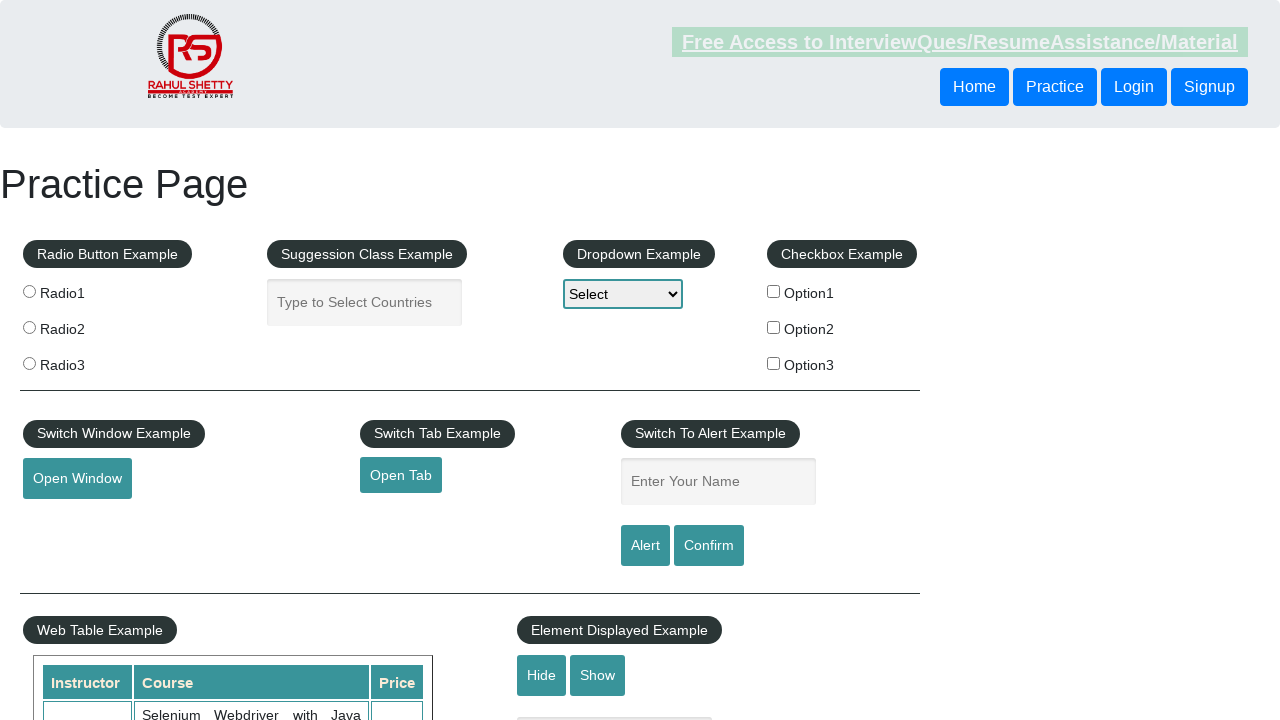

Extracted cell content: 'Kolkata'
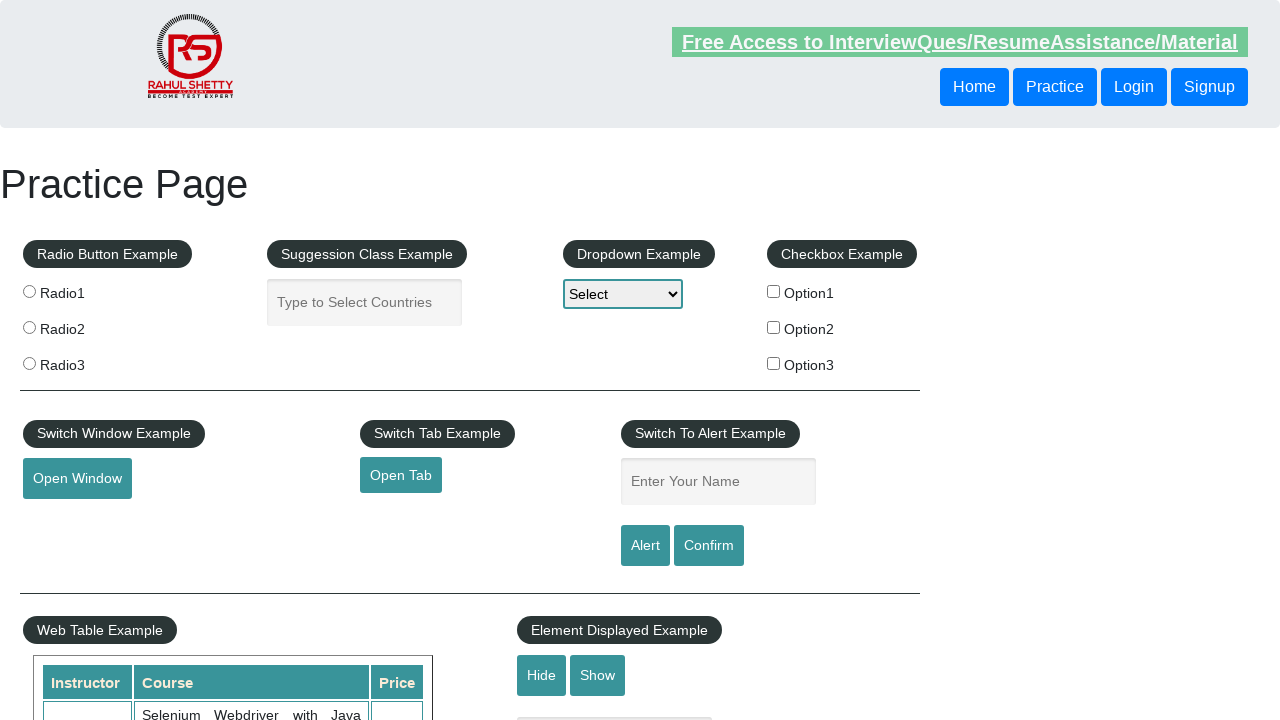

Extracted cell content: '48'
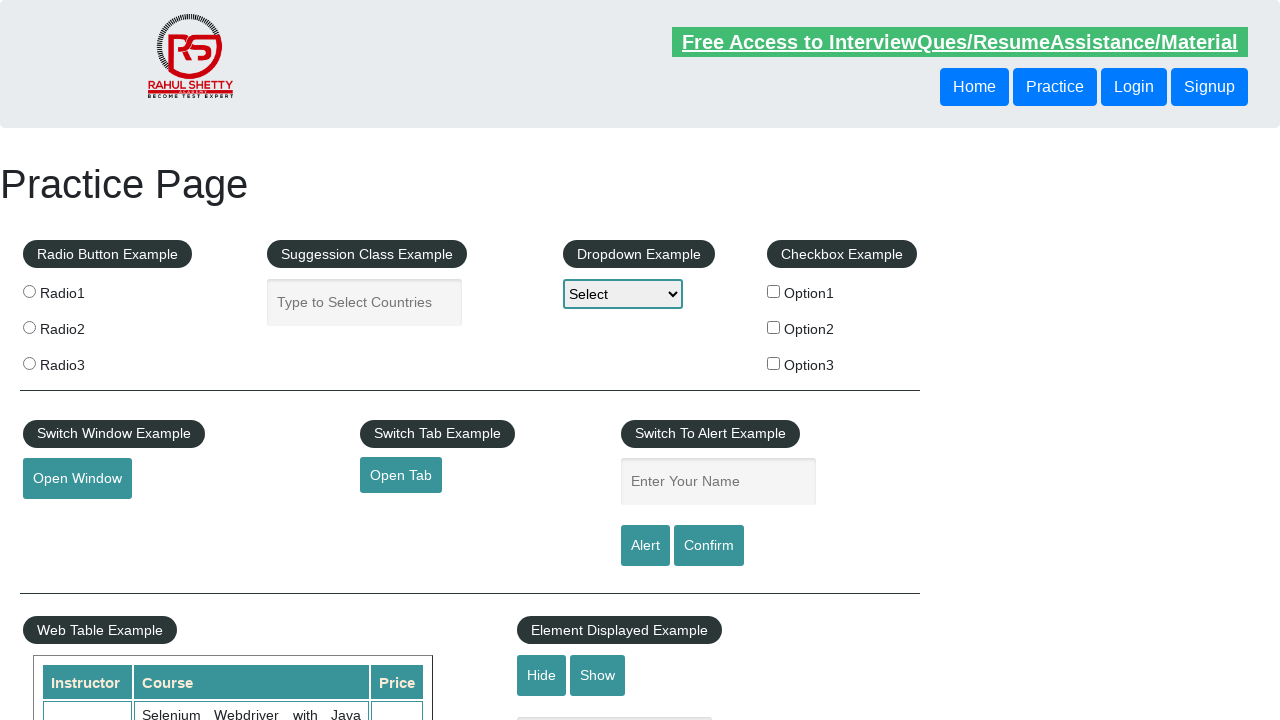

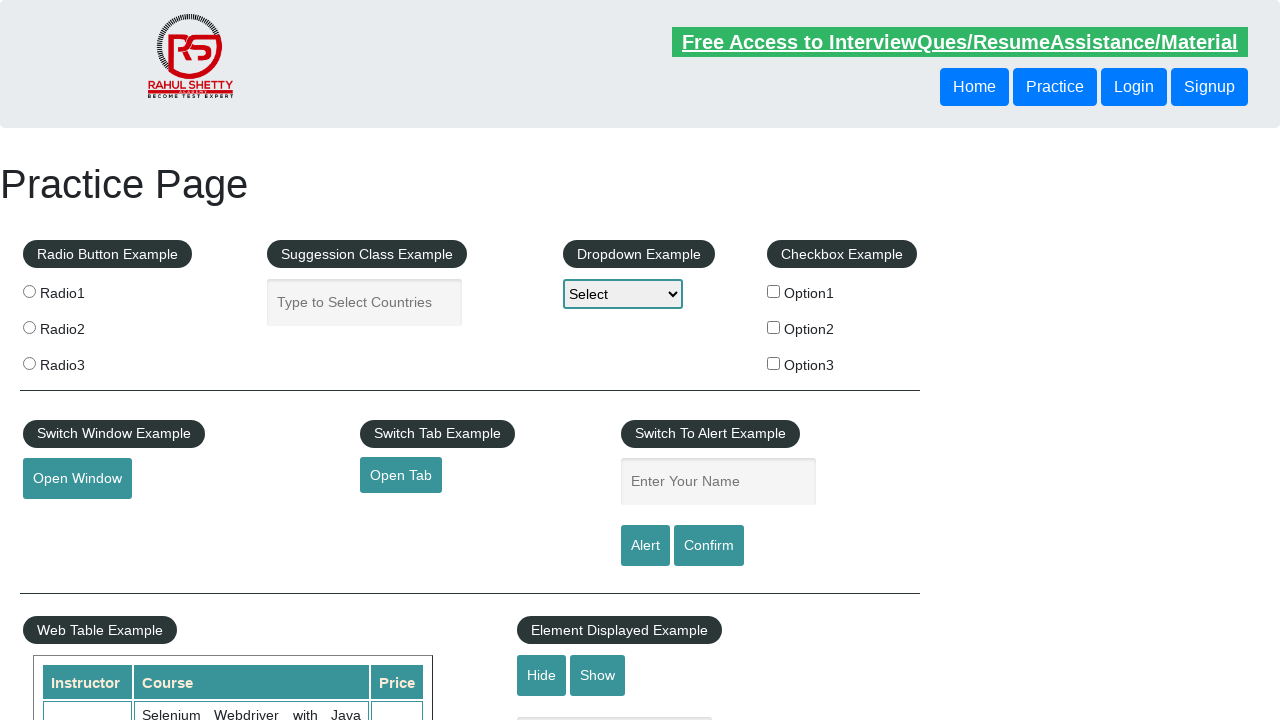